Tests dynamic jQuery UI menu by clicking through menu items to access PDF option

Starting URL: https://the-internet.herokuapp.com/jqueryui/menu

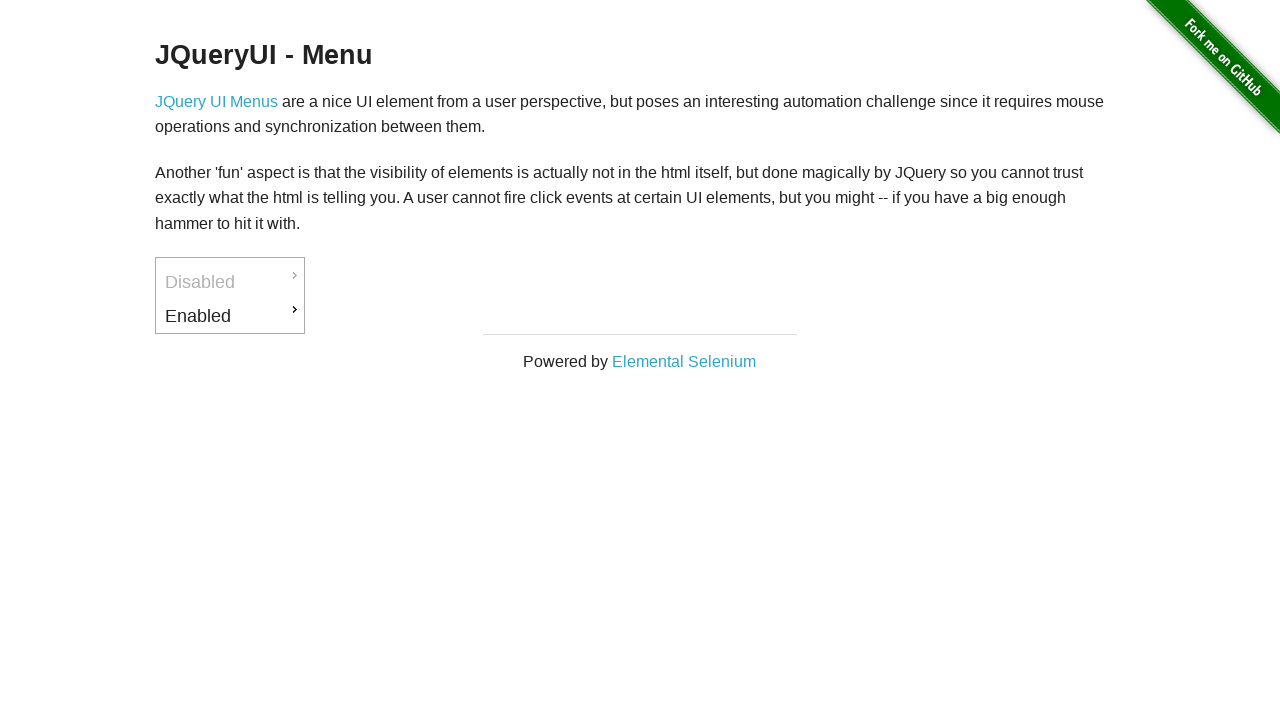

Clicked on Enabled menu item at (230, 316) on #ui-id-3
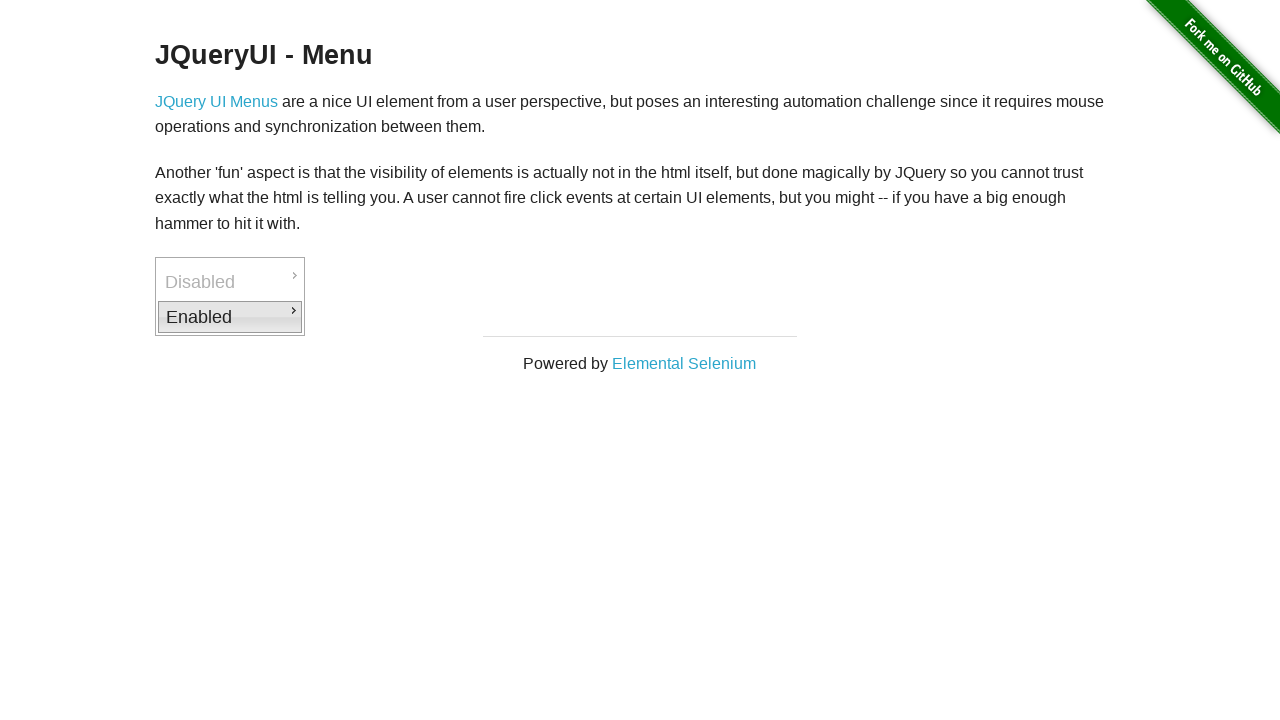

Hovered over Downloads menu item to reveal submenu at (376, 319) on #ui-id-4
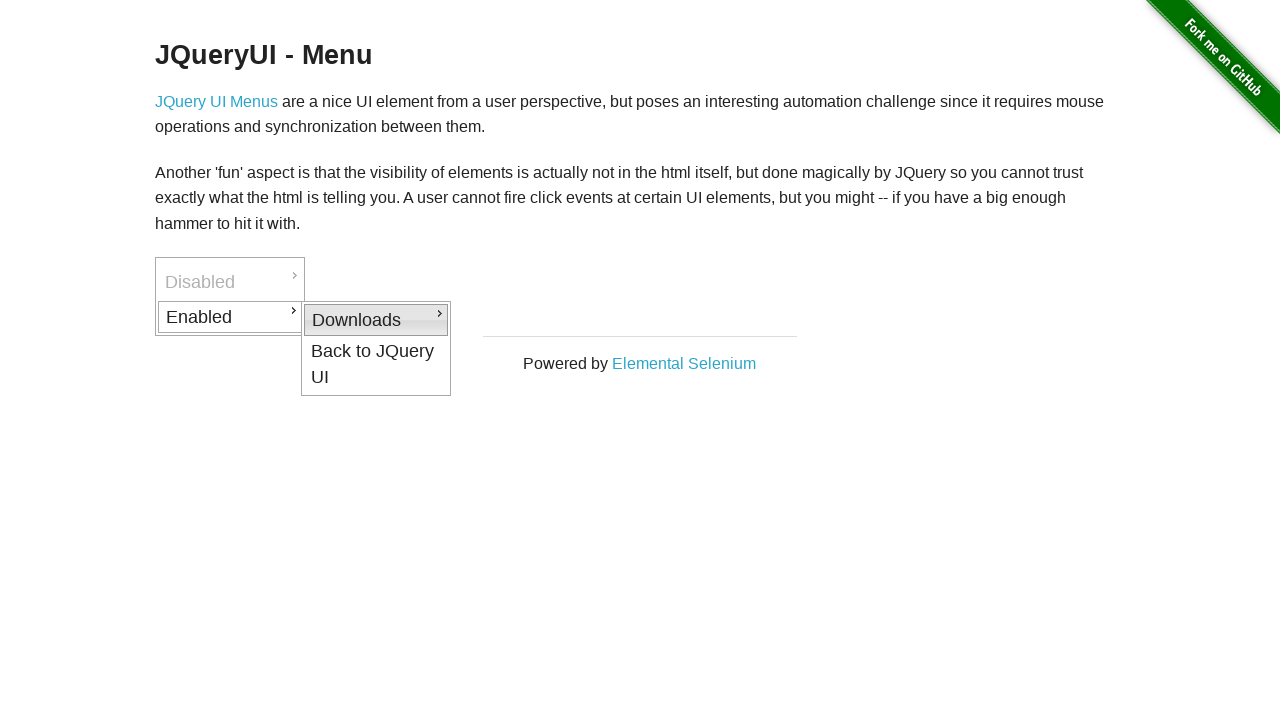

Clicked on PDF option from Downloads submenu at (522, 322) on #ui-id-5
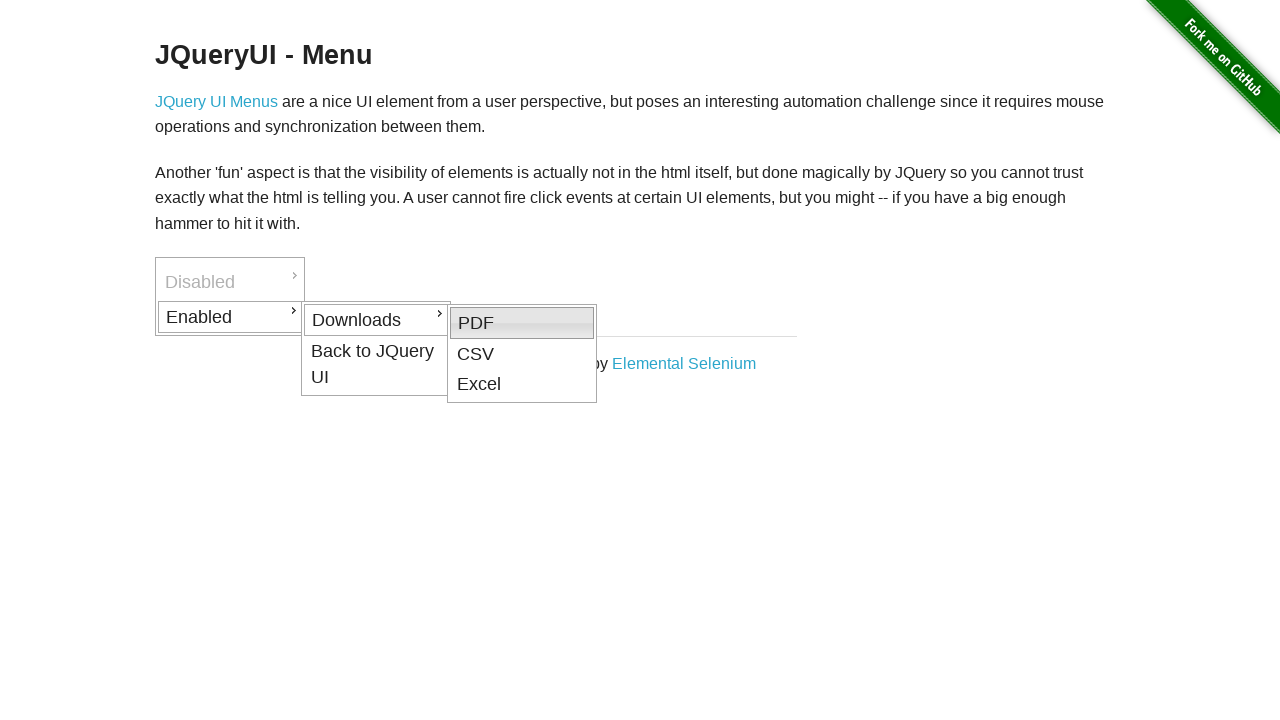

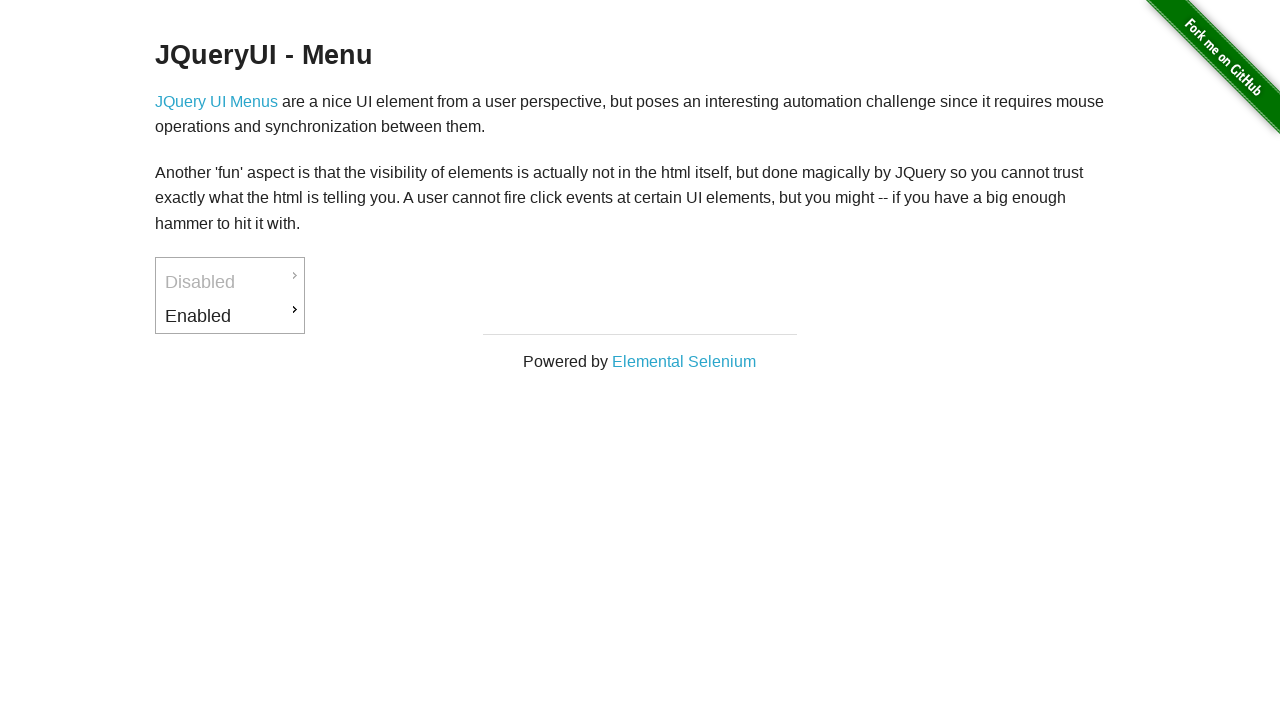